Tests the default state of form elements on a math page - verifies that the "people" radio button is selected by default, "robots" radio is not selected, and the submit button becomes disabled after a timeout period.

Starting URL: http://suninjuly.github.io/math.html

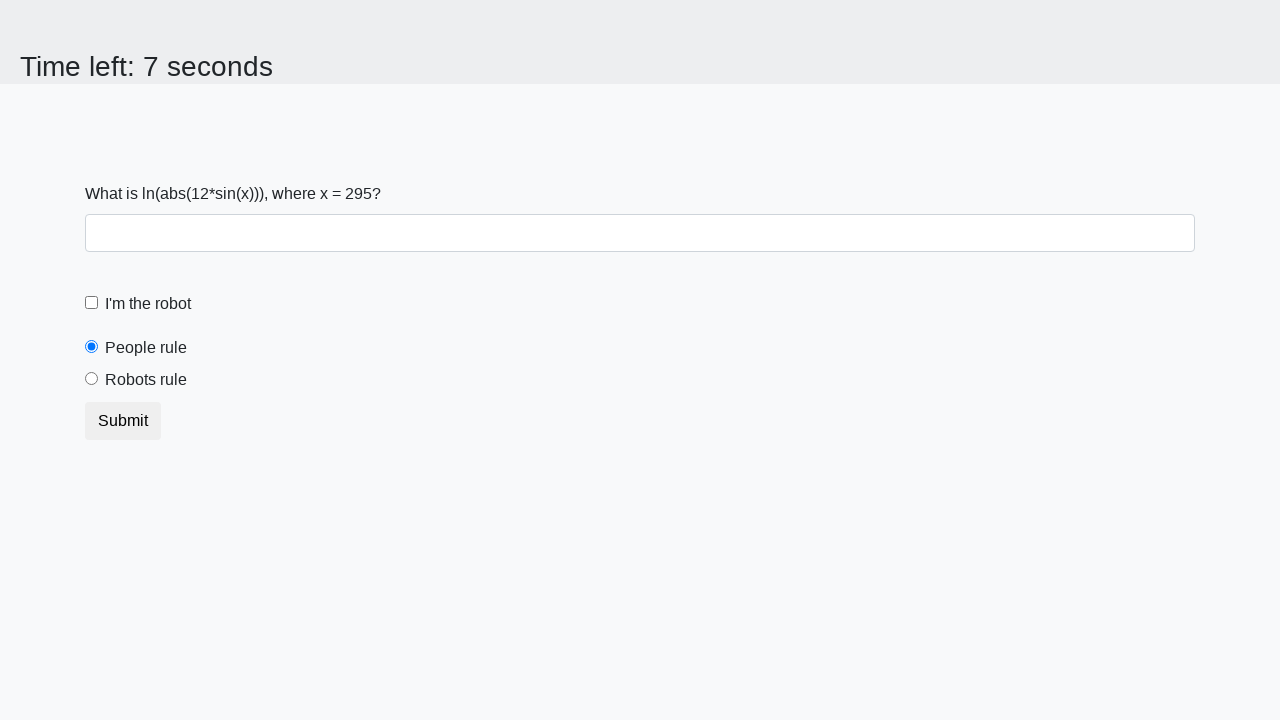

Retrieved 'people' radio button checked attribute
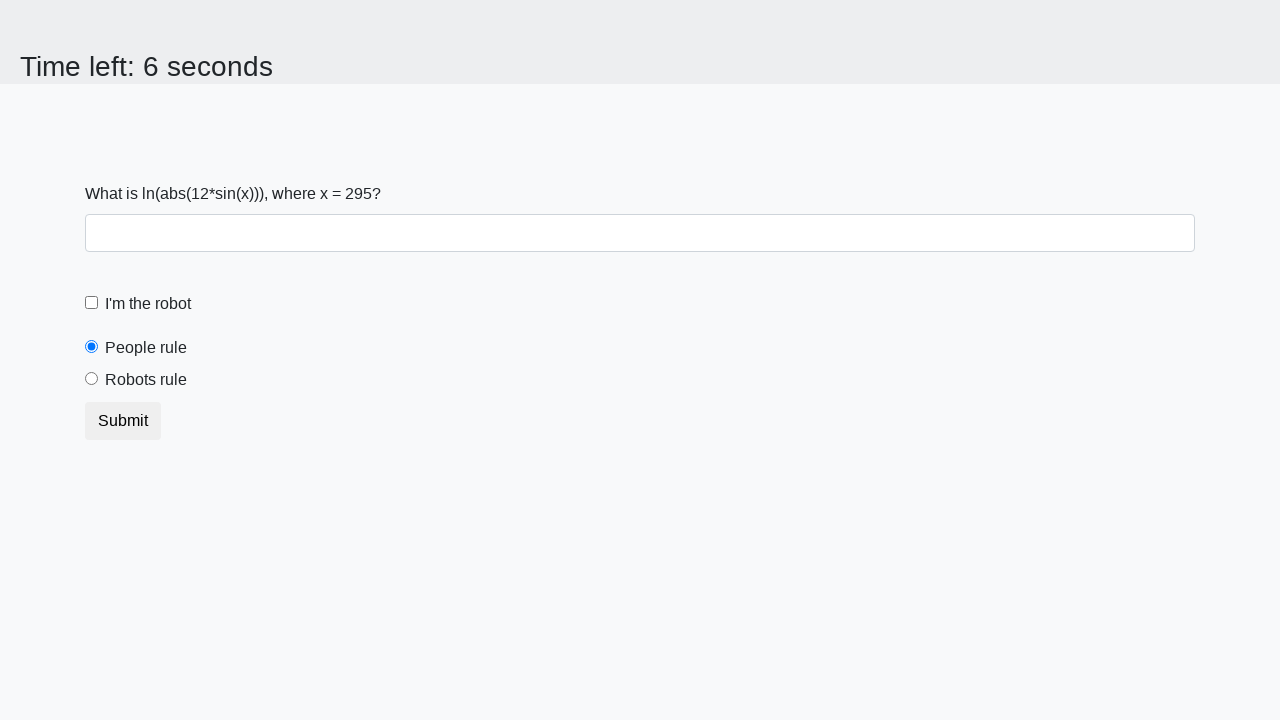

Verified 'people' radio button is selected by default
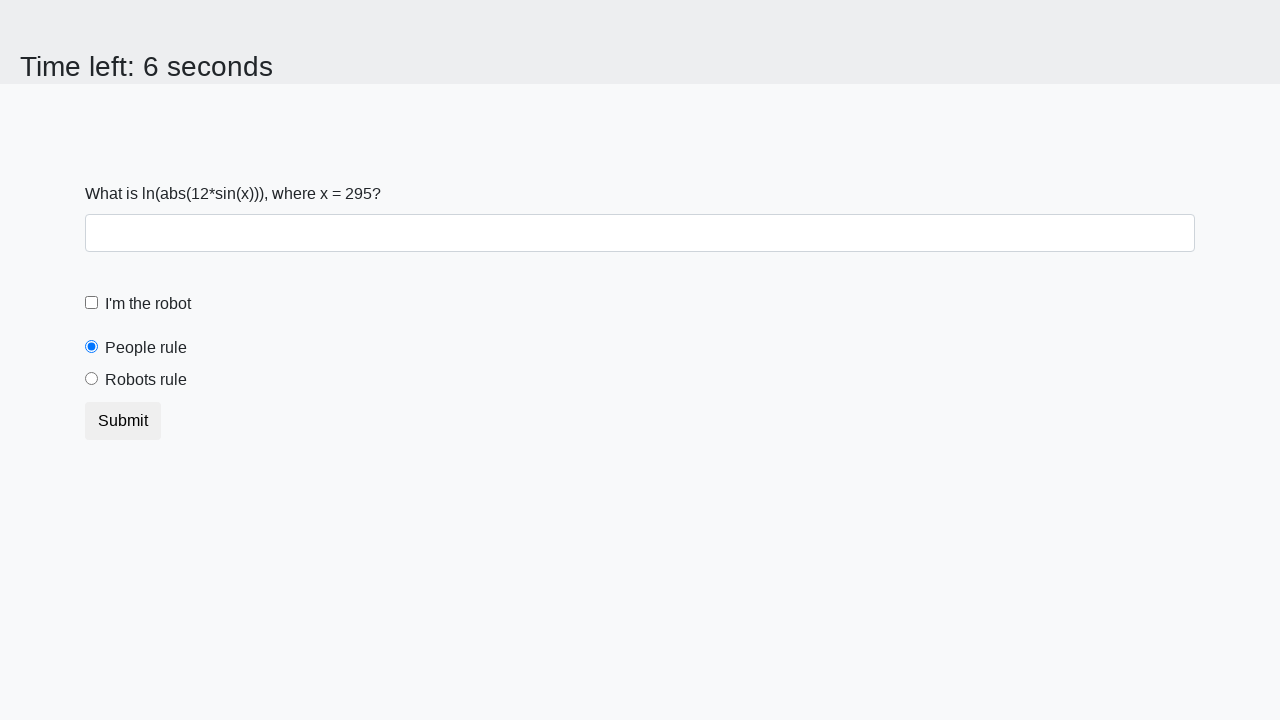

Retrieved 'robots' radio button checked attribute
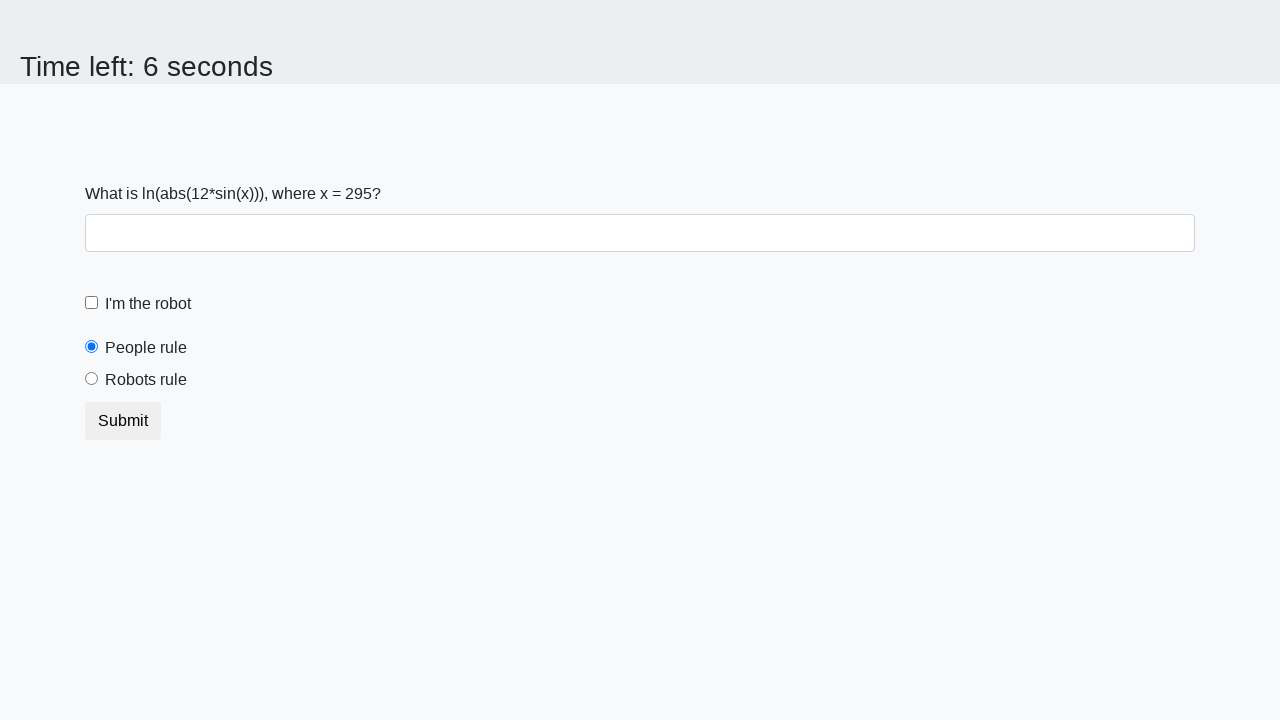

Verified 'robots' radio button is not selected
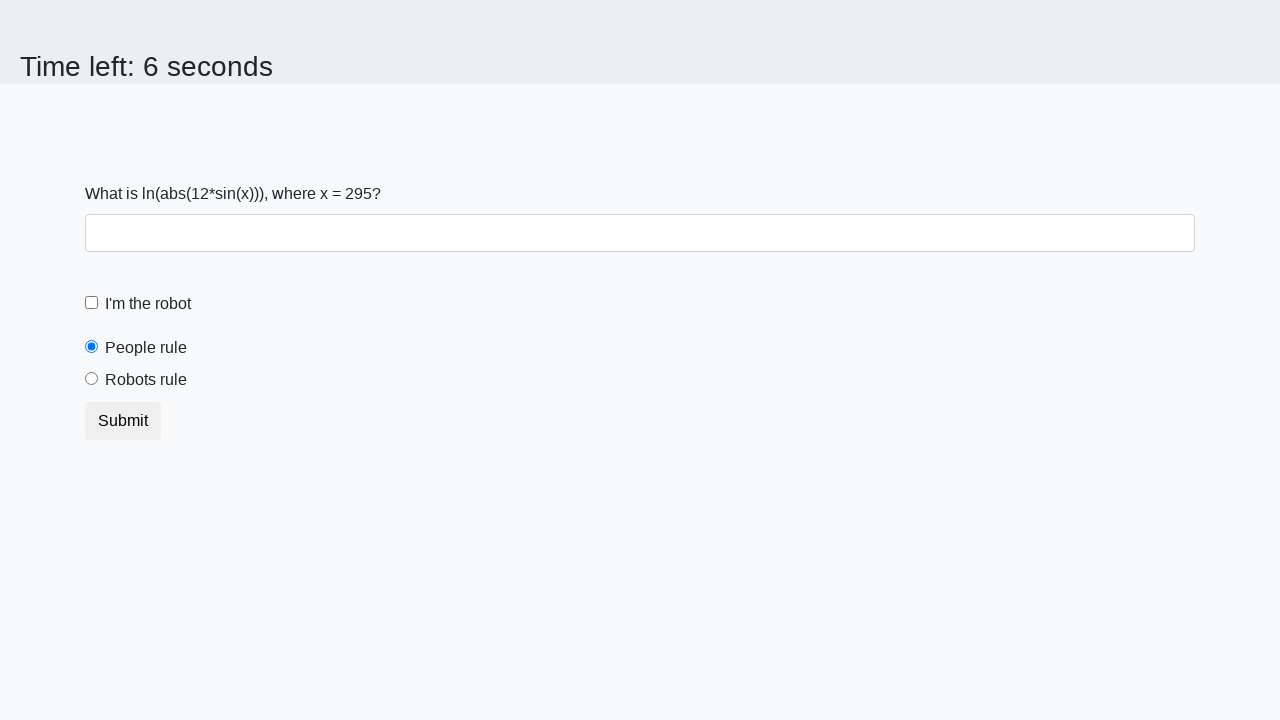

Retrieved submit button disabled attribute
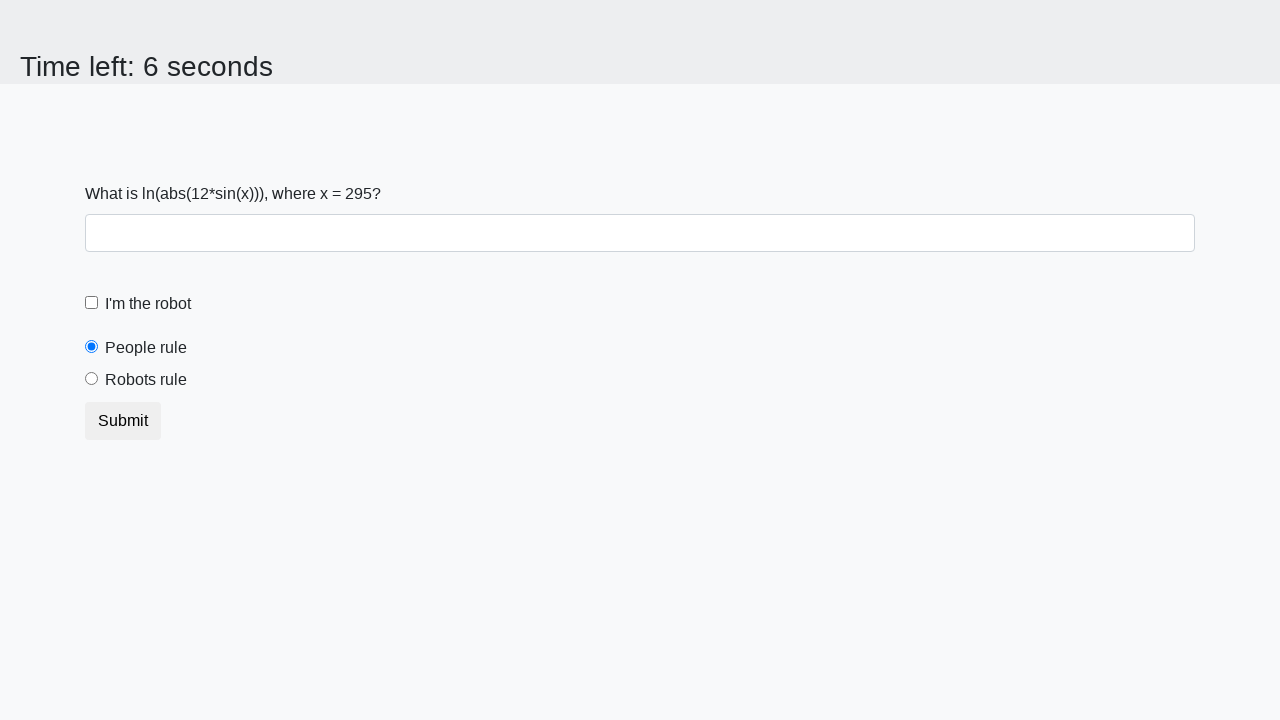

Verified submit button is initially enabled
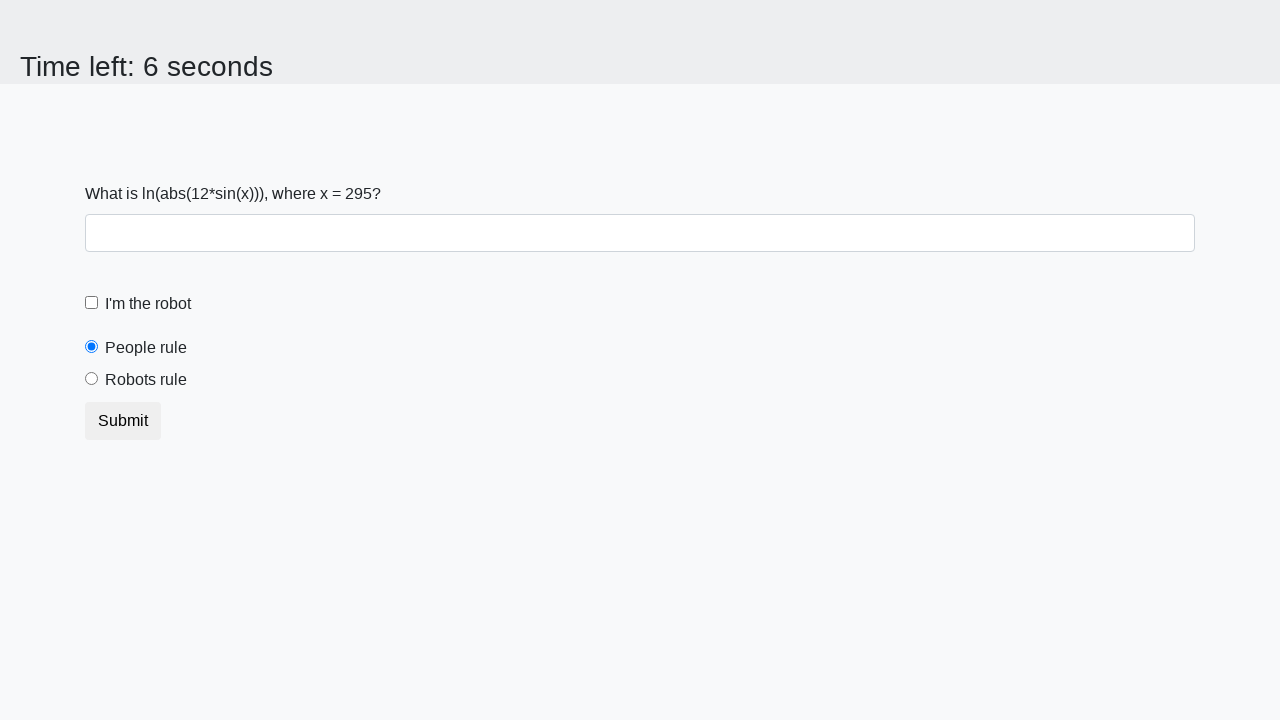

Waited 10 seconds for submit button to become disabled
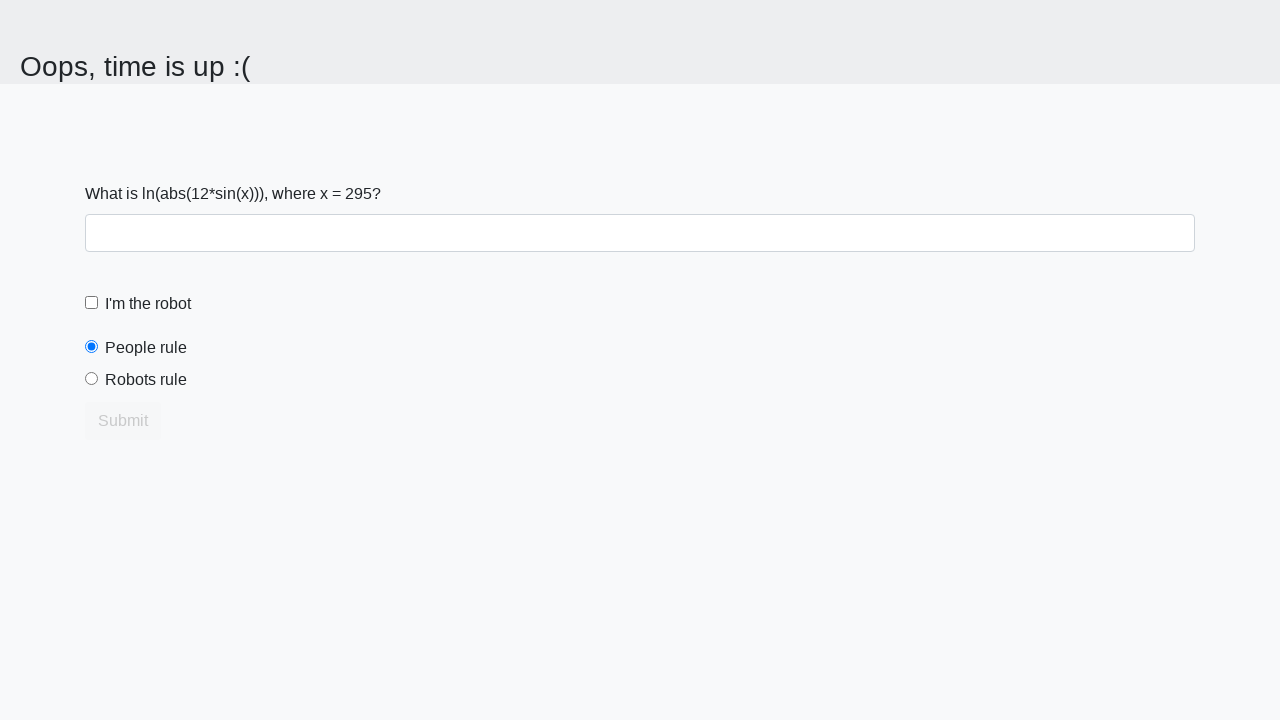

Retrieved submit button disabled attribute after timeout
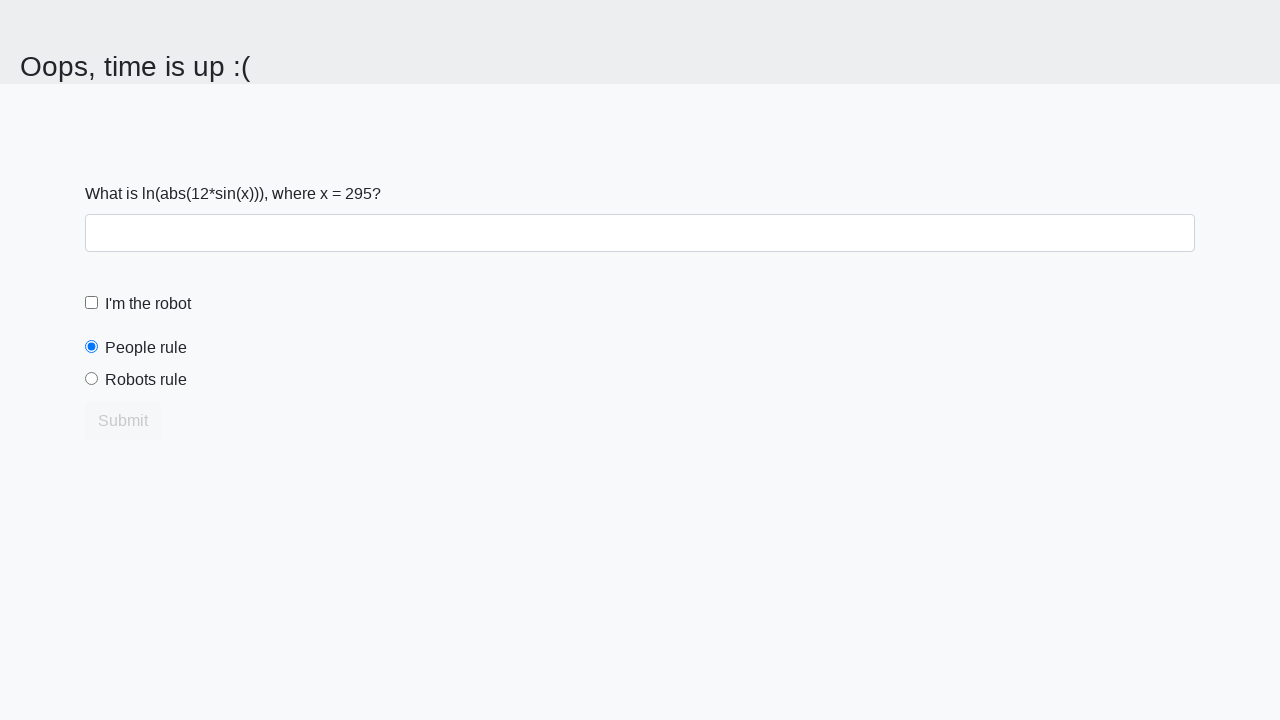

Verified submit button is disabled after 10 second timeout
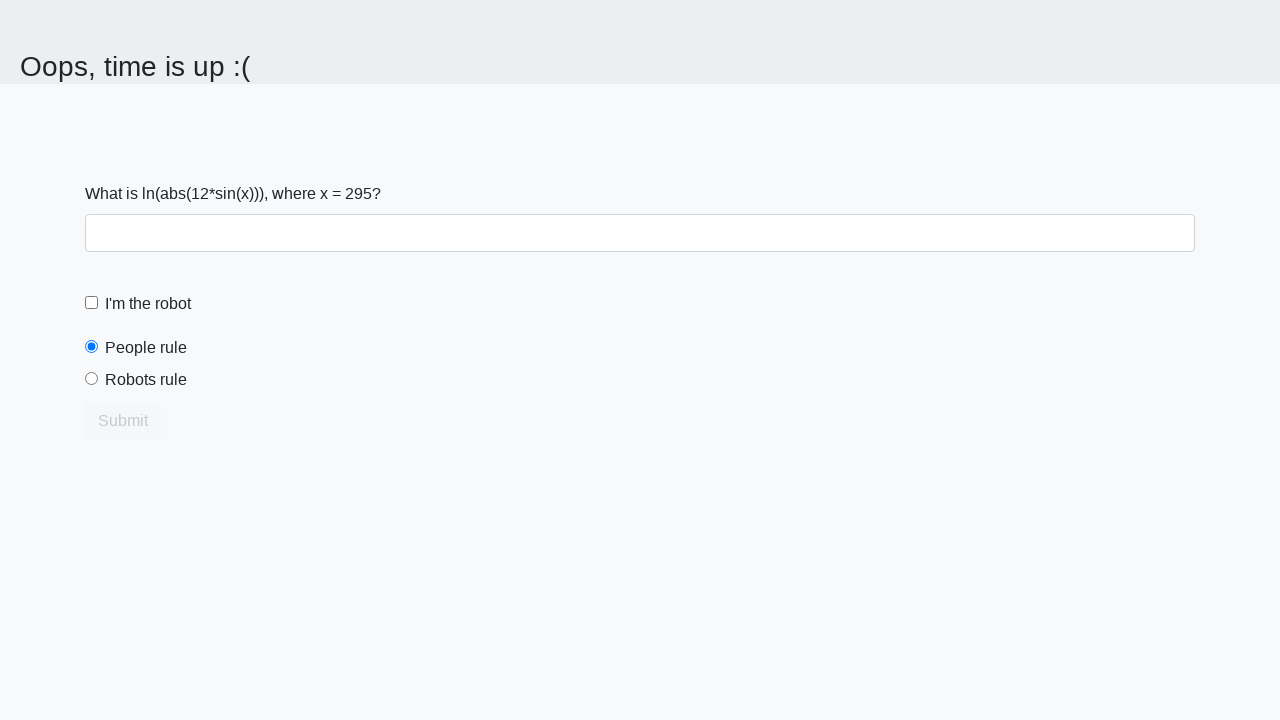

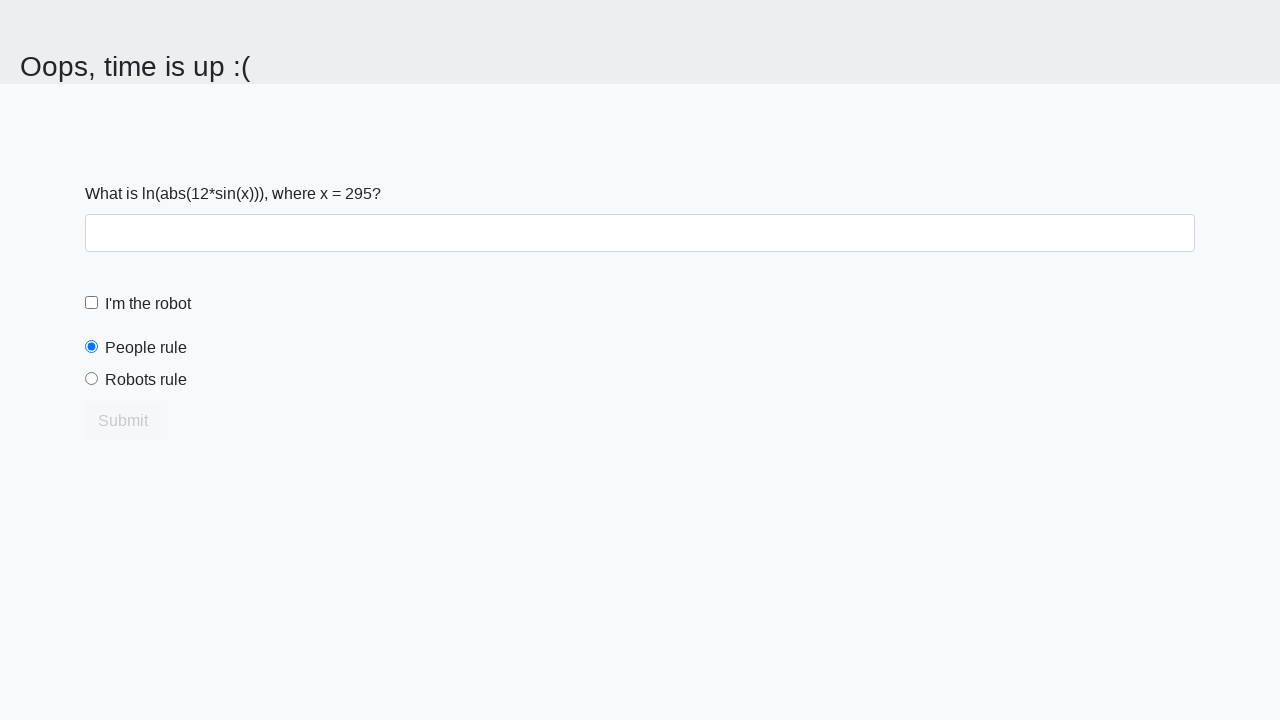